Tests handling of confirm alert dialogs by clicking a button, dismissing the alert, and verifying the result

Starting URL: https://www.lambdatest.com/selenium-playground/javascript-alert-box-demo

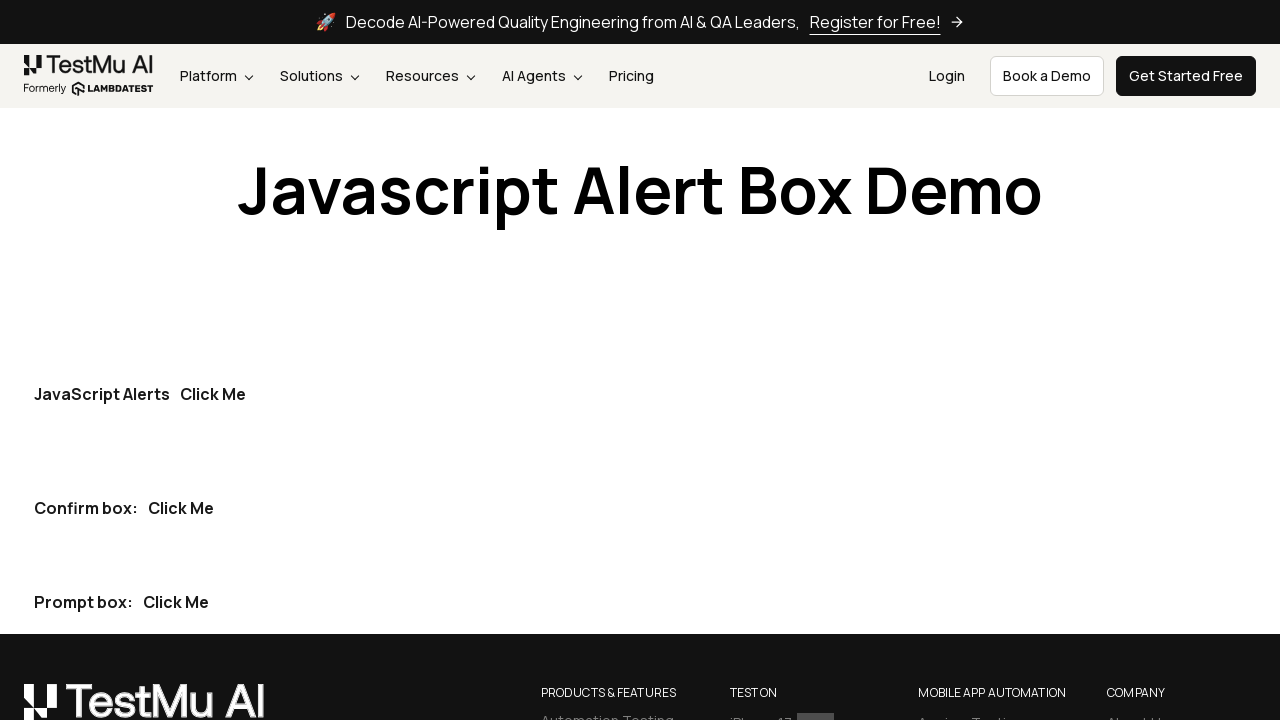

Set up dialog handler to dismiss confirm alerts
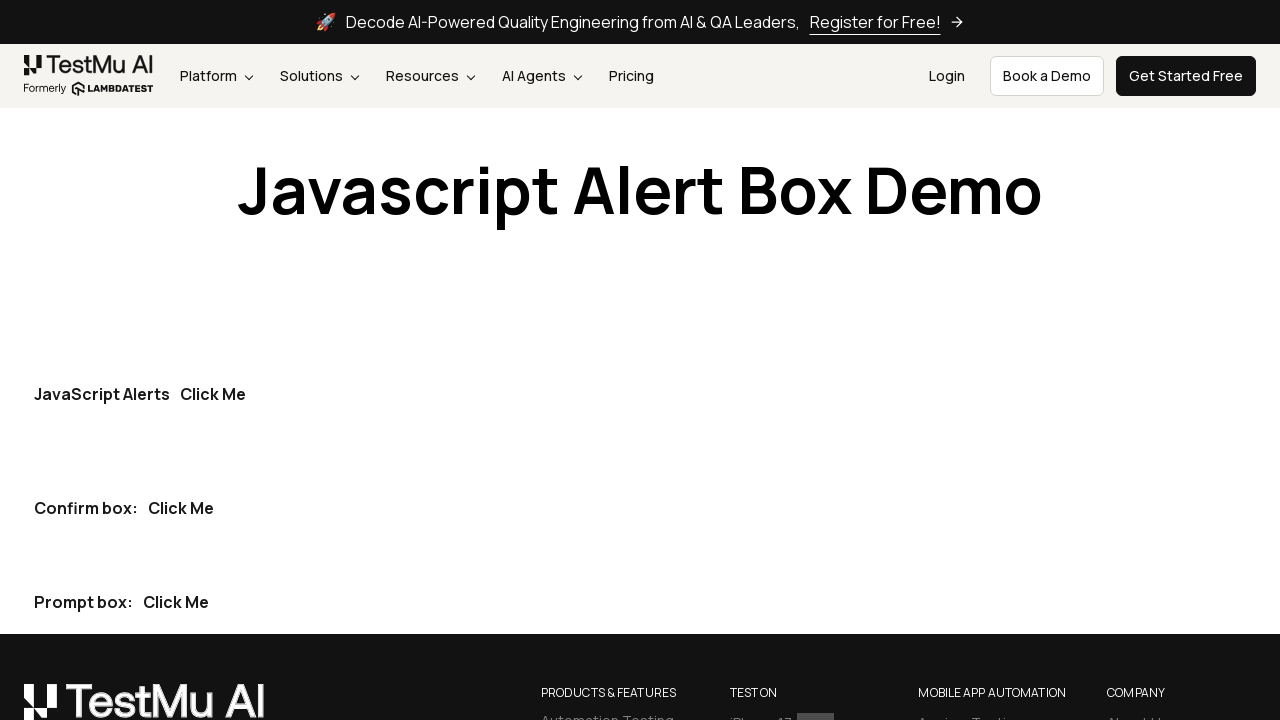

Clicked the second 'Click Me' button to trigger confirm alert at (181, 508) on (//button[contains(text(),'Click Me')])[2]
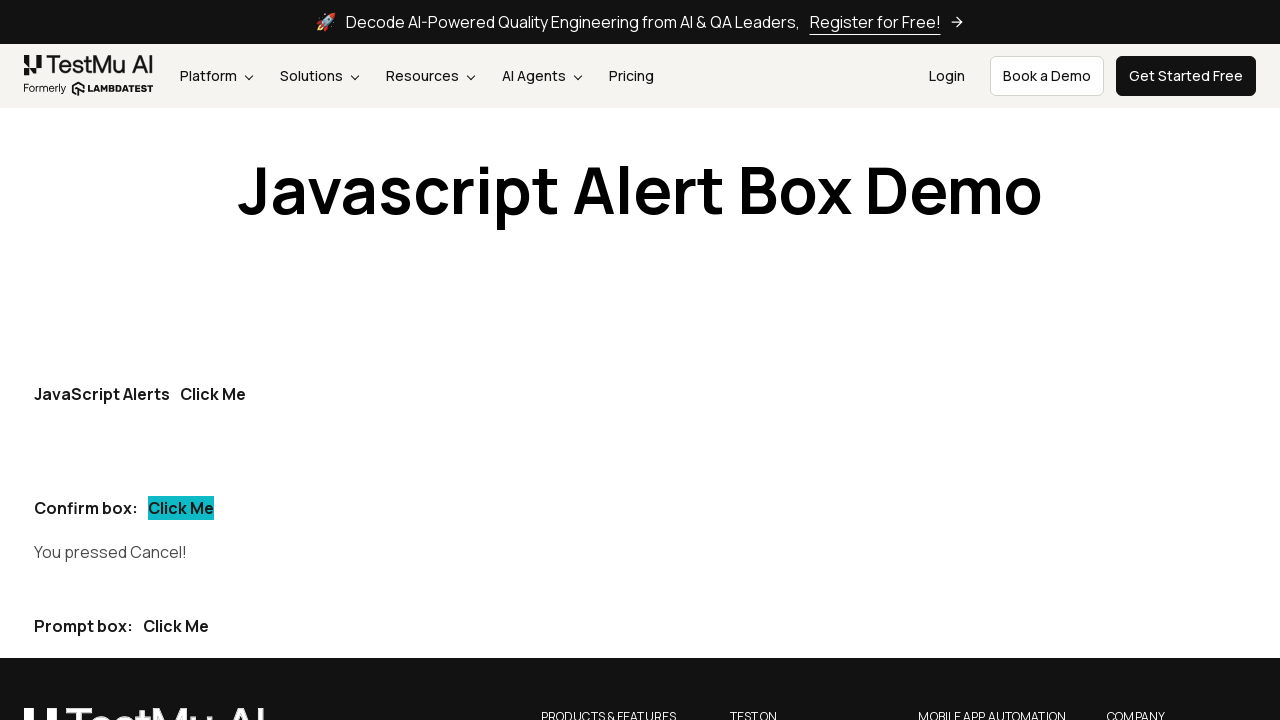

Verified 'You pressed Cancel!' message is displayed after dismissing alert
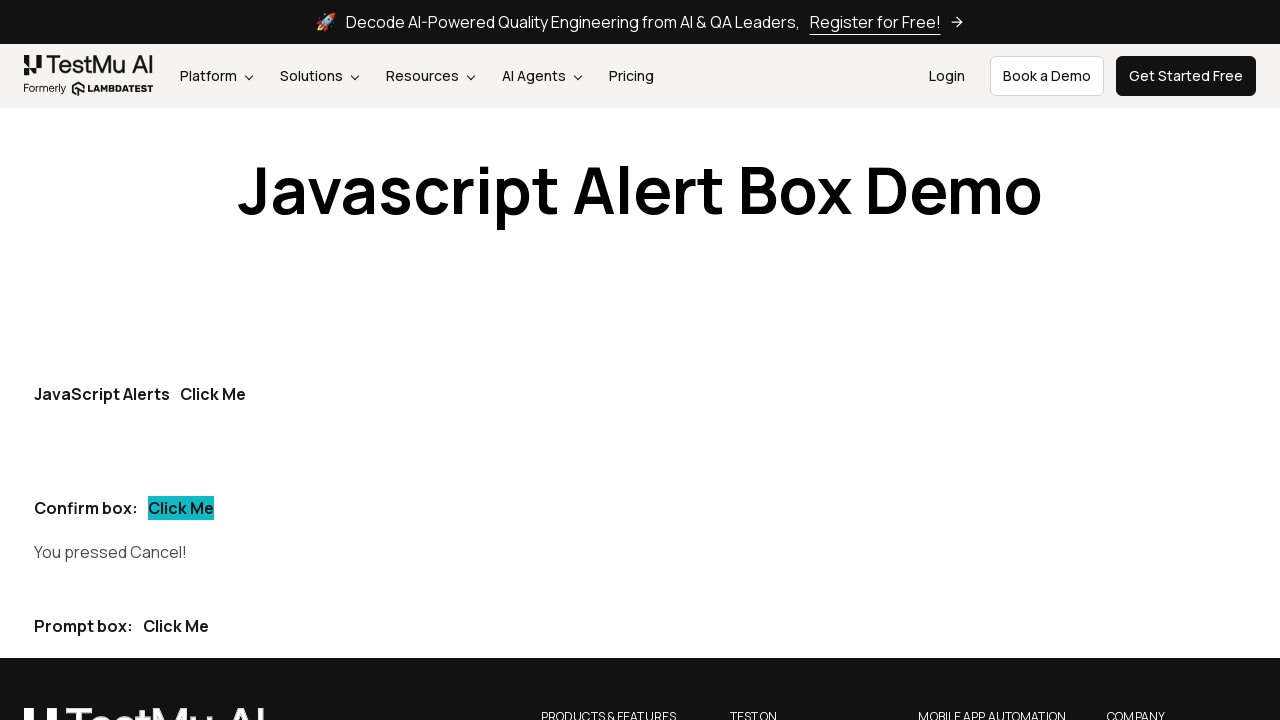

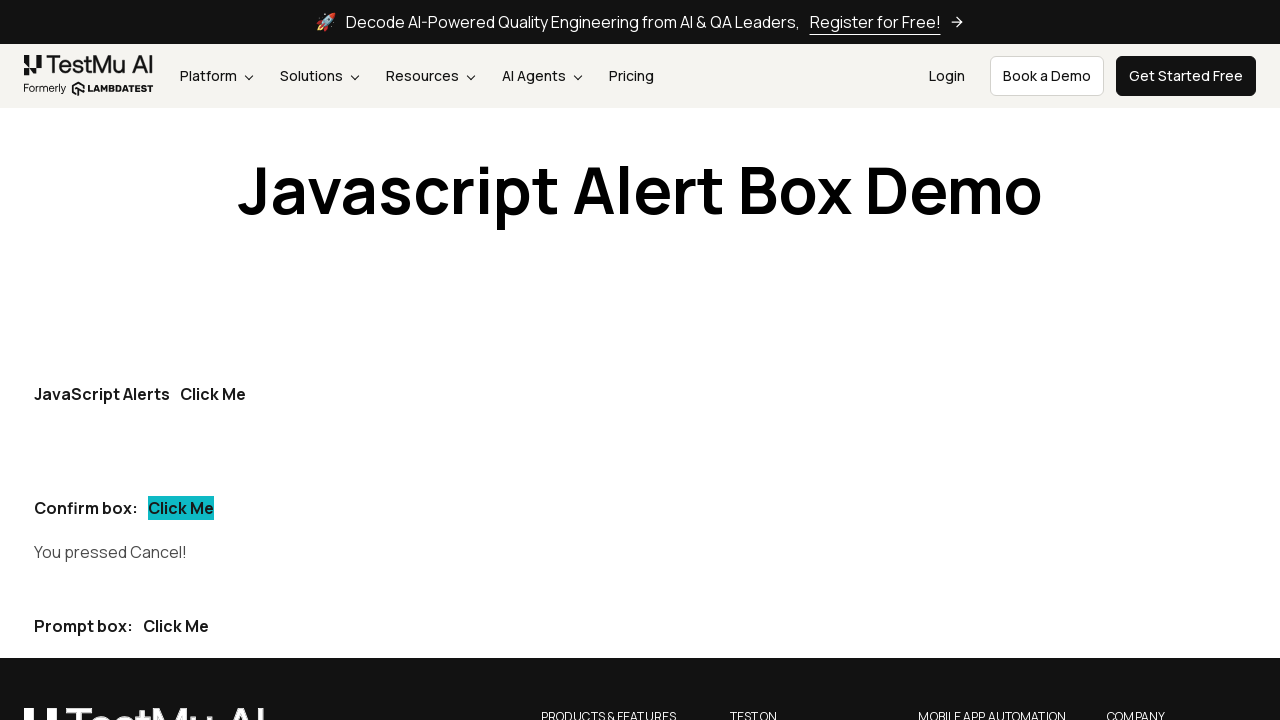